Tests navigation by clicking the login link on the clinic website homepage

Starting URL: https://clinica-maria-luiza-copia.vercel.app/

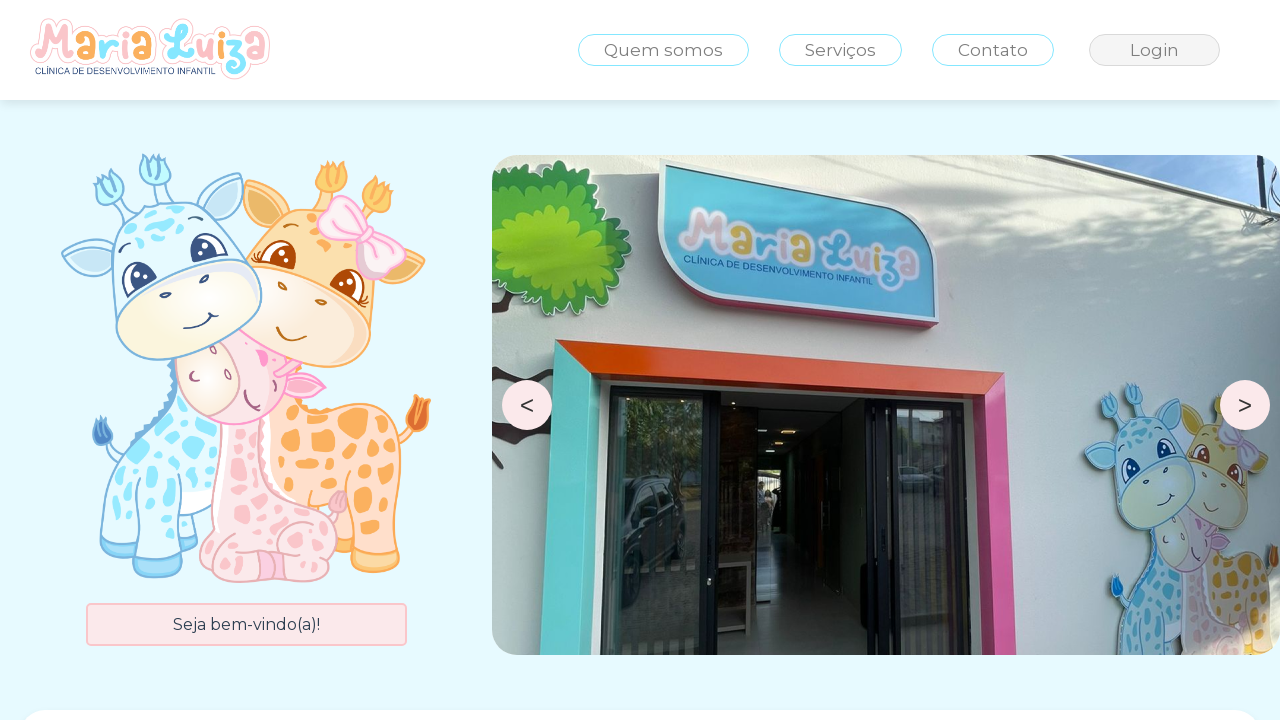

Clicked the login link on the clinic homepage at (1144, 50) on internal:role=link[name="login"i]
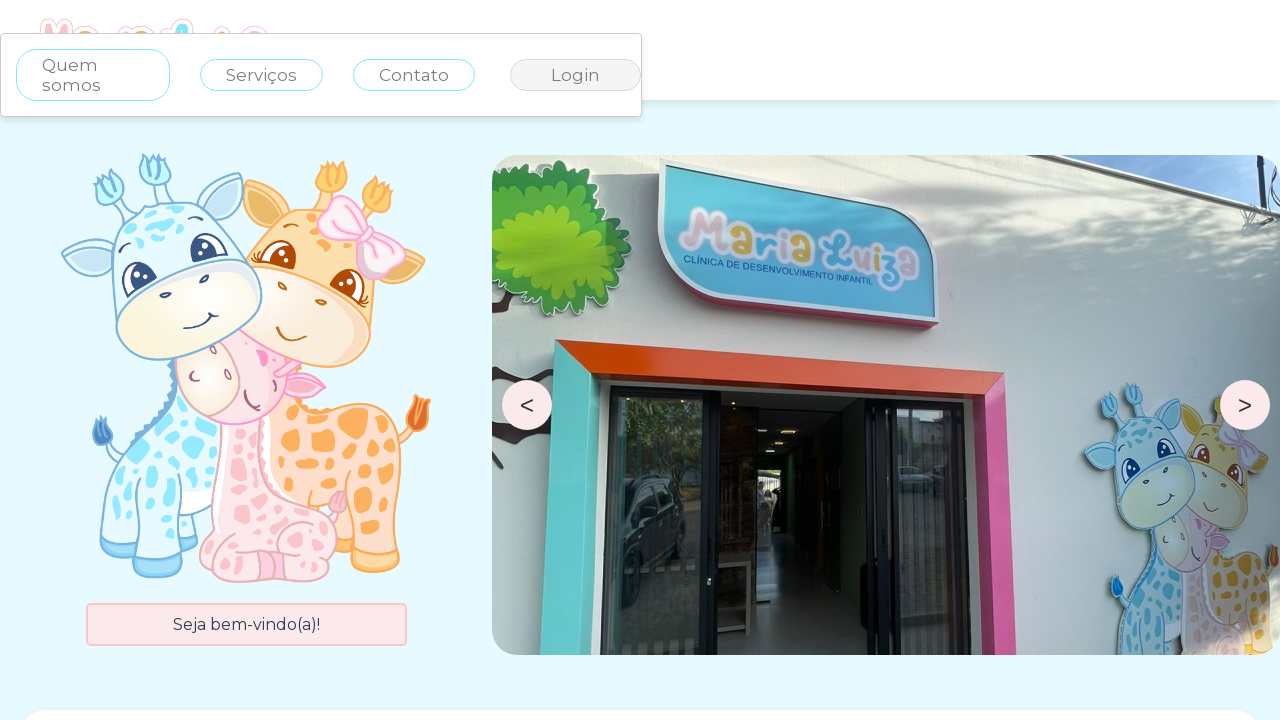

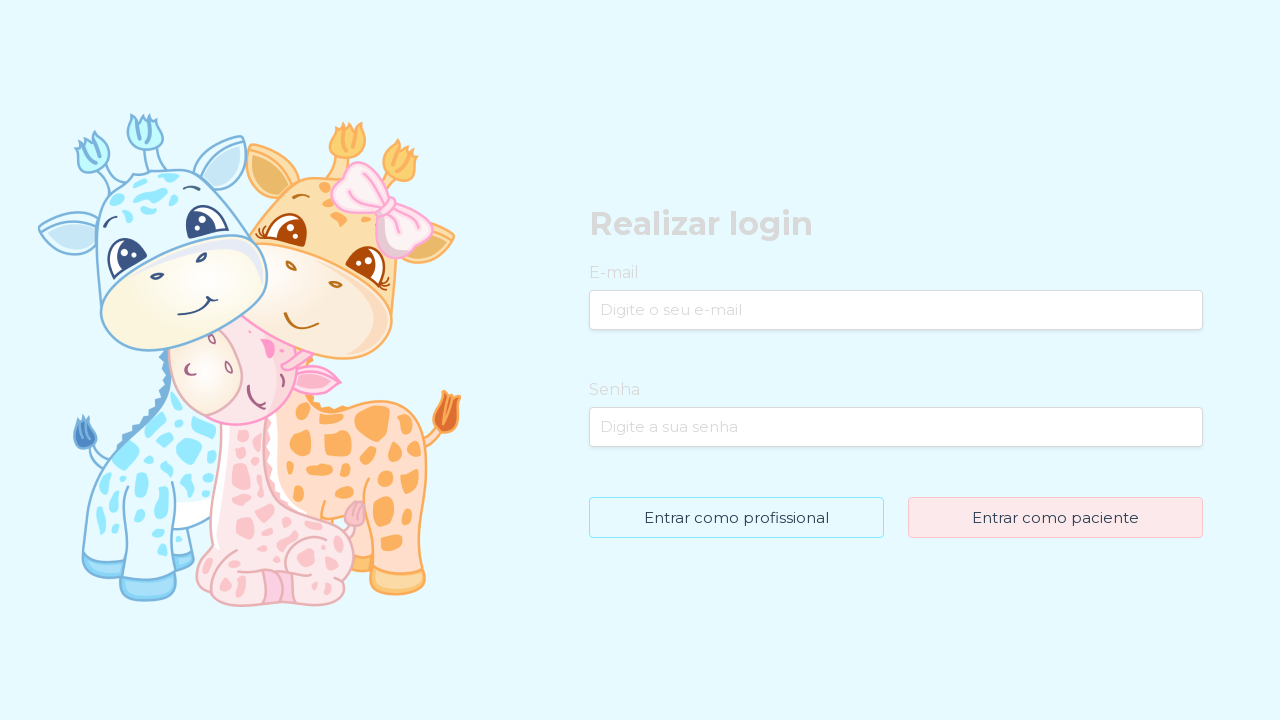